Tests marking individual todo items as complete by checking their checkboxes

Starting URL: https://demo.playwright.dev/todomvc

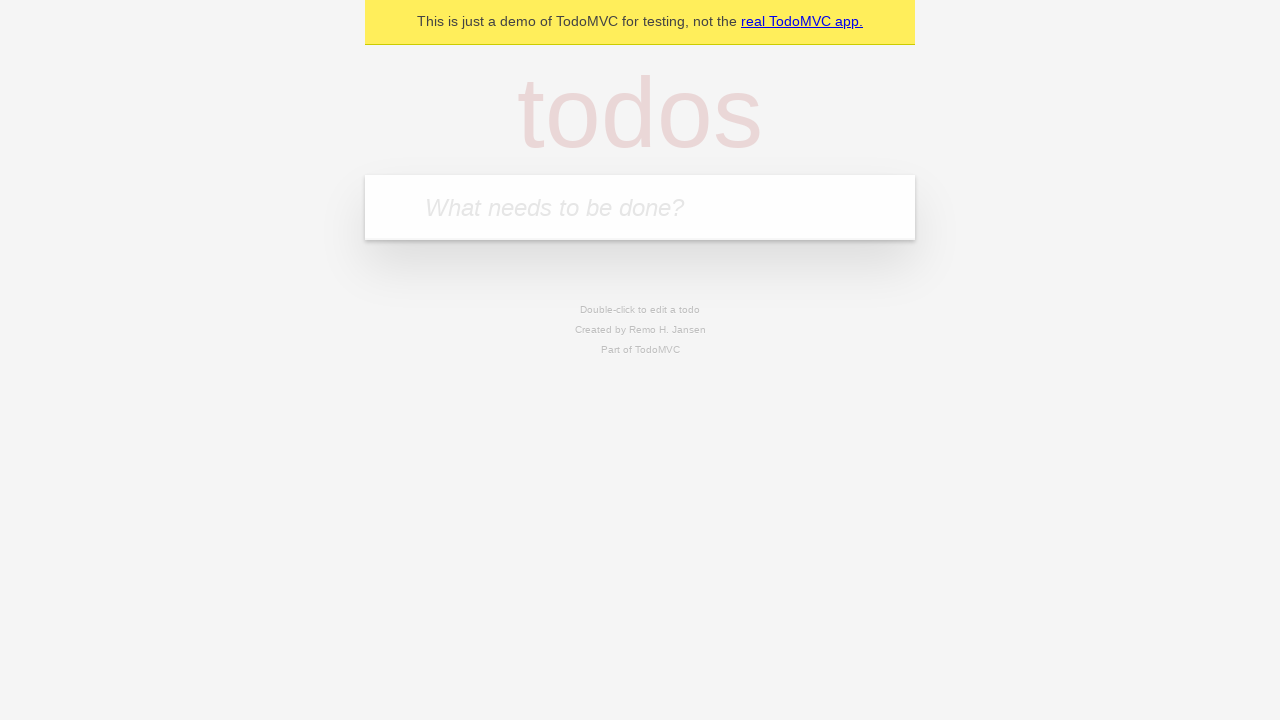

Filled input field with first todo item 'buy some cheese' on internal:attr=[placeholder="What needs to be done?"i]
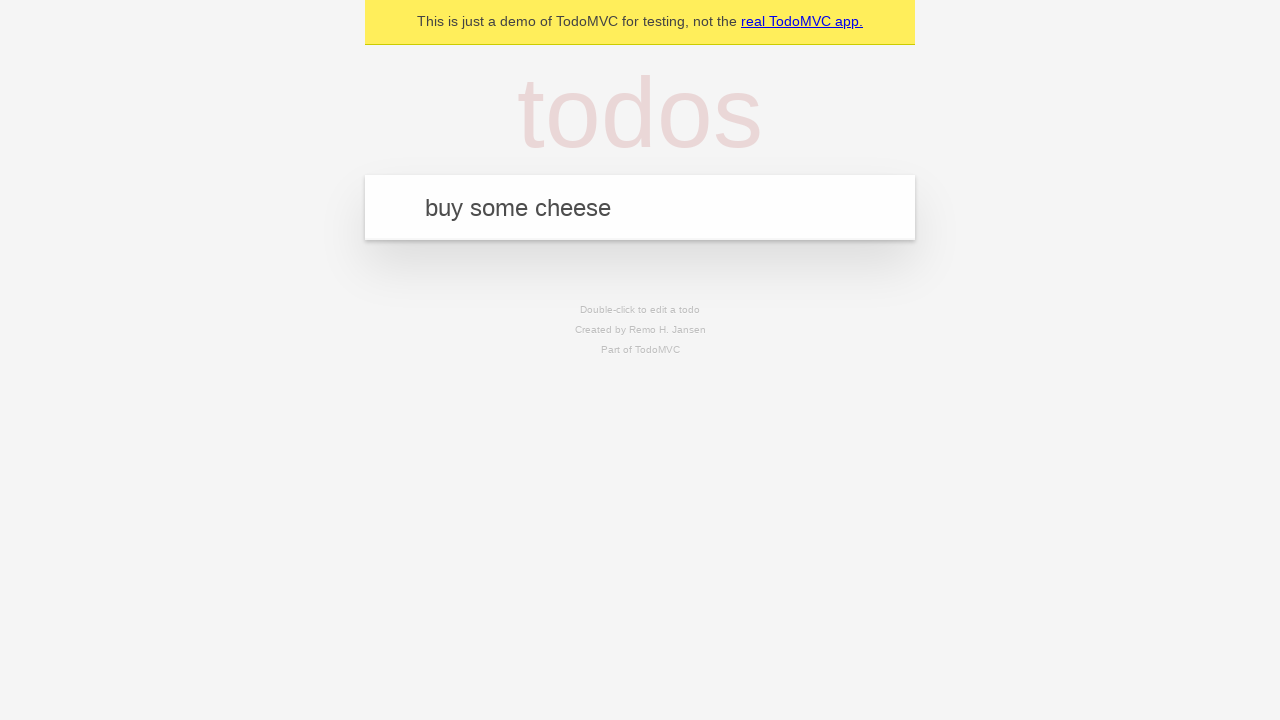

Pressed Enter to create first todo item on internal:attr=[placeholder="What needs to be done?"i]
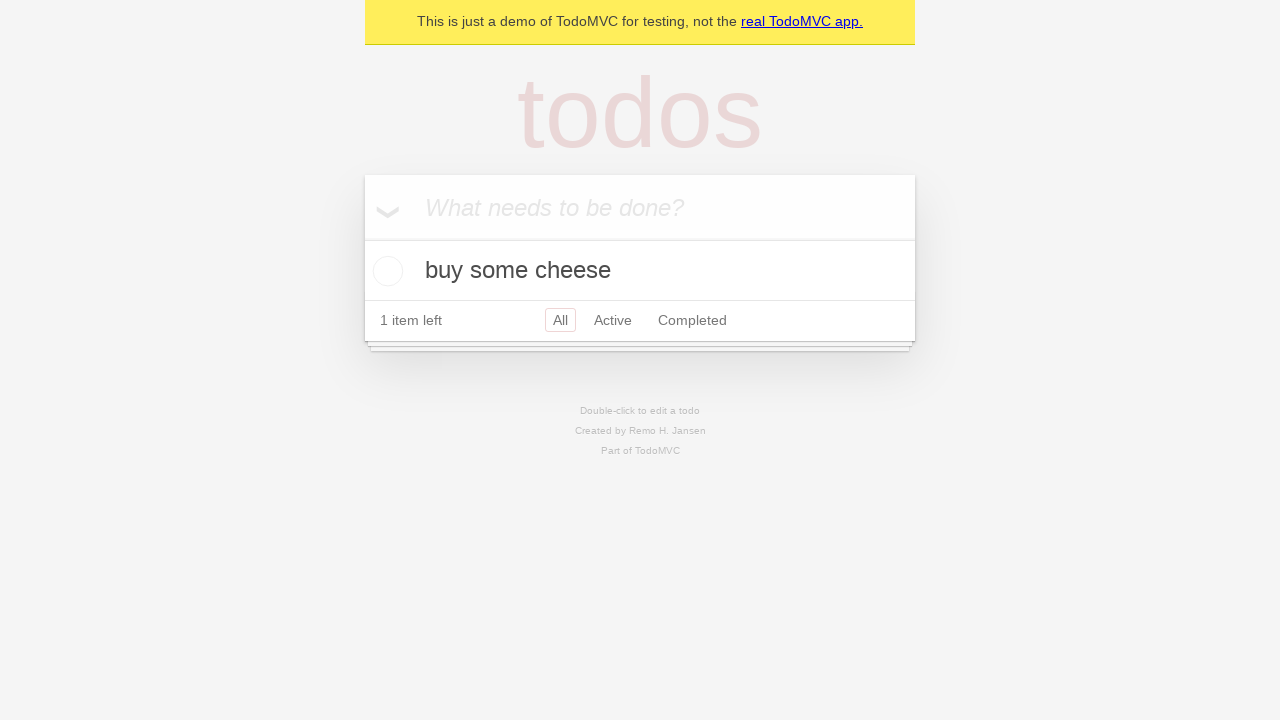

Filled input field with second todo item 'feed the cat' on internal:attr=[placeholder="What needs to be done?"i]
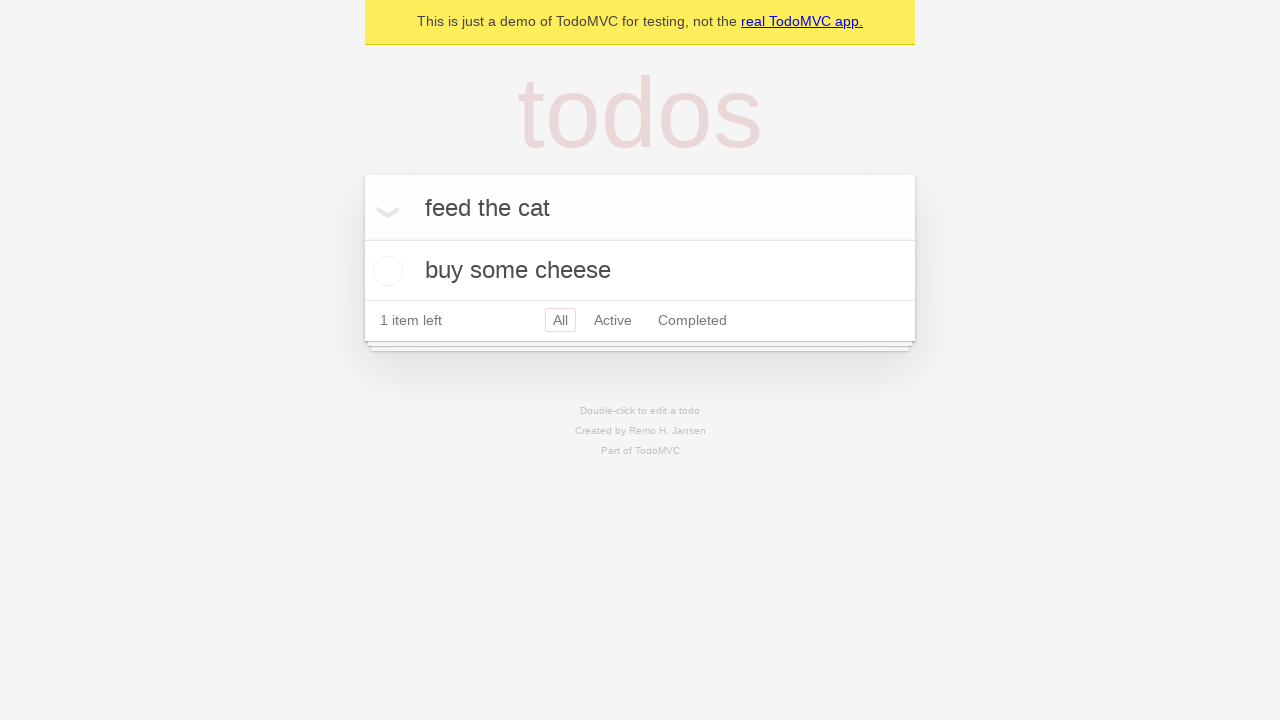

Pressed Enter to create second todo item on internal:attr=[placeholder="What needs to be done?"i]
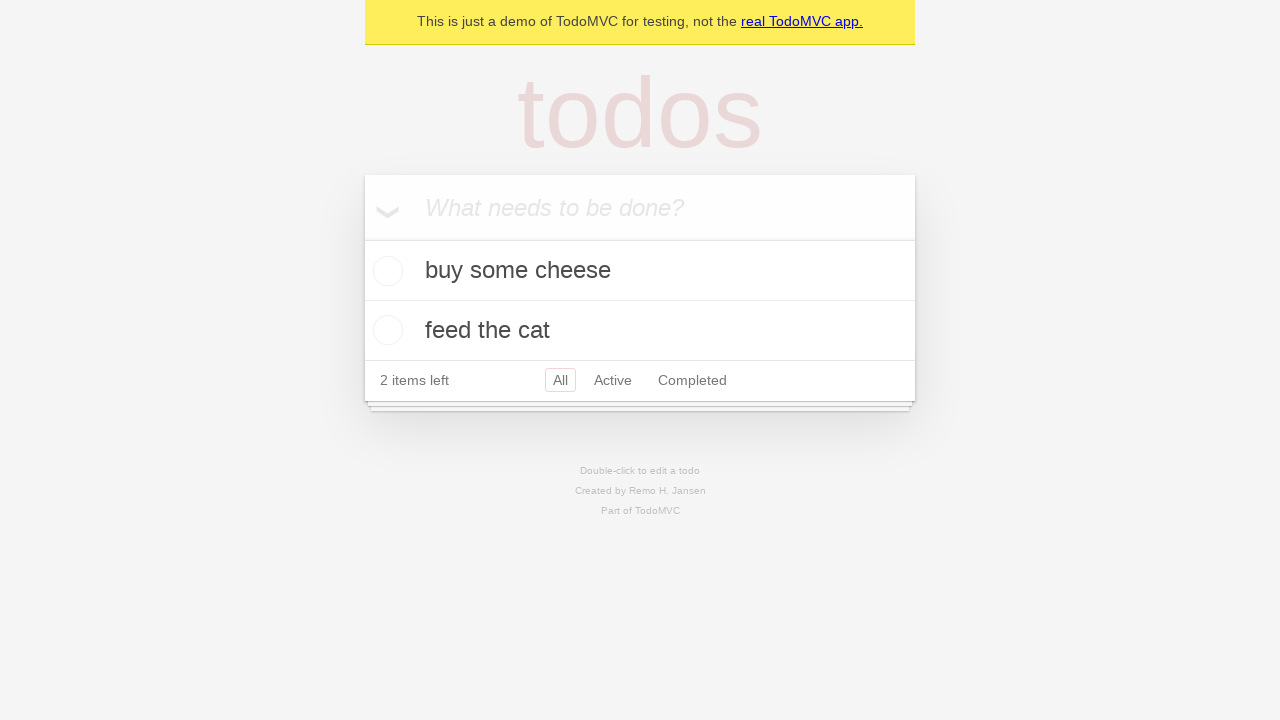

Checked checkbox for first todo item 'buy some cheese' at (385, 271) on internal:testid=[data-testid="todo-item"s] >> nth=0 >> internal:role=checkbox
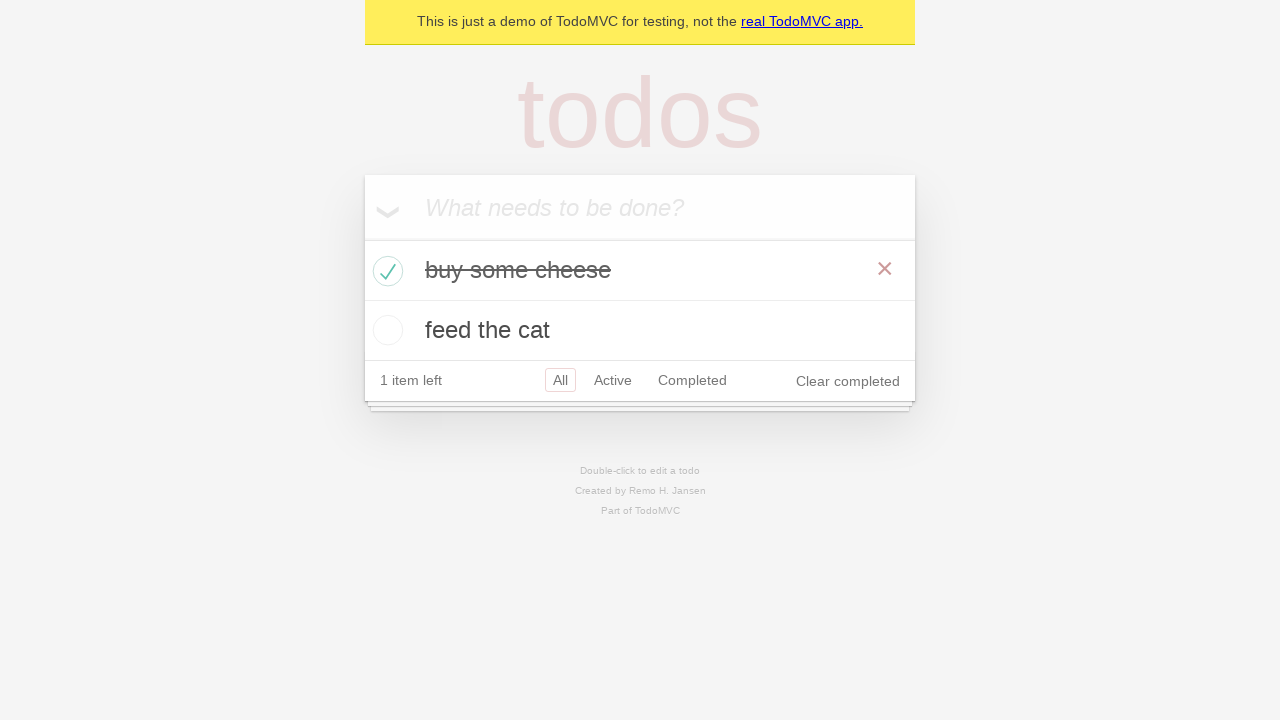

Checked checkbox for second todo item 'feed the cat' at (385, 330) on internal:testid=[data-testid="todo-item"s] >> nth=1 >> internal:role=checkbox
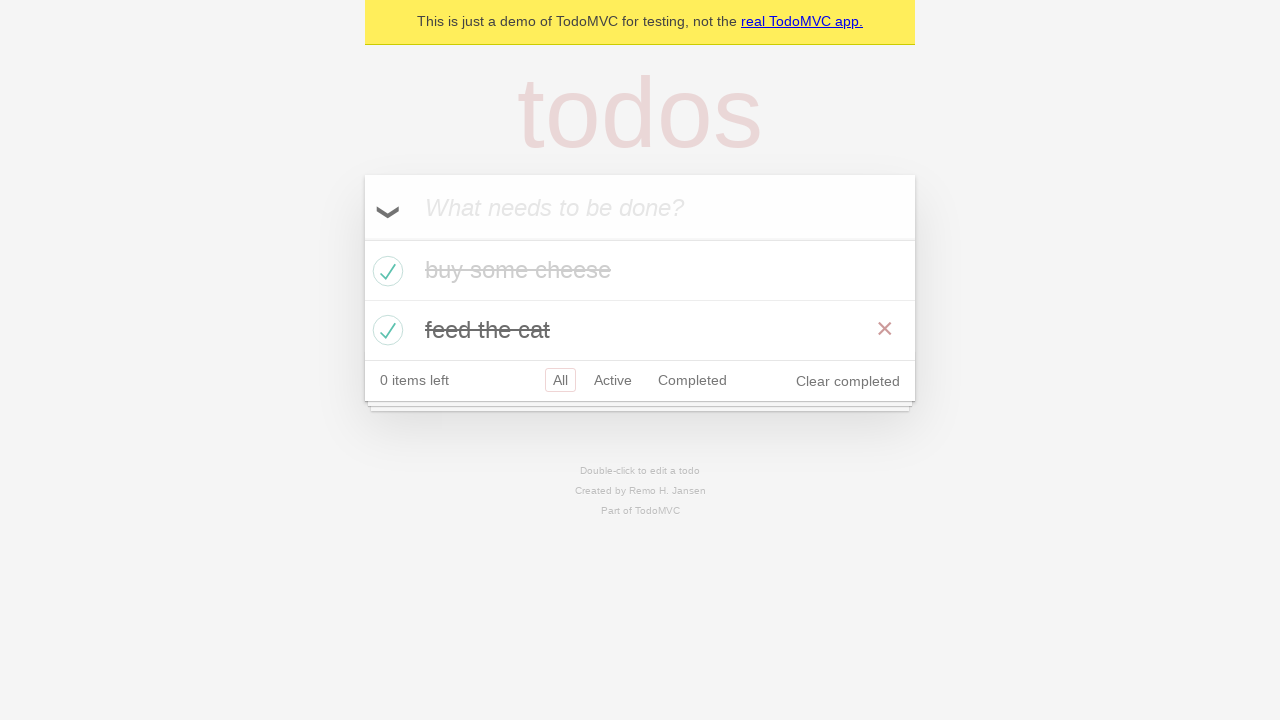

Verified that todo items are marked as completed
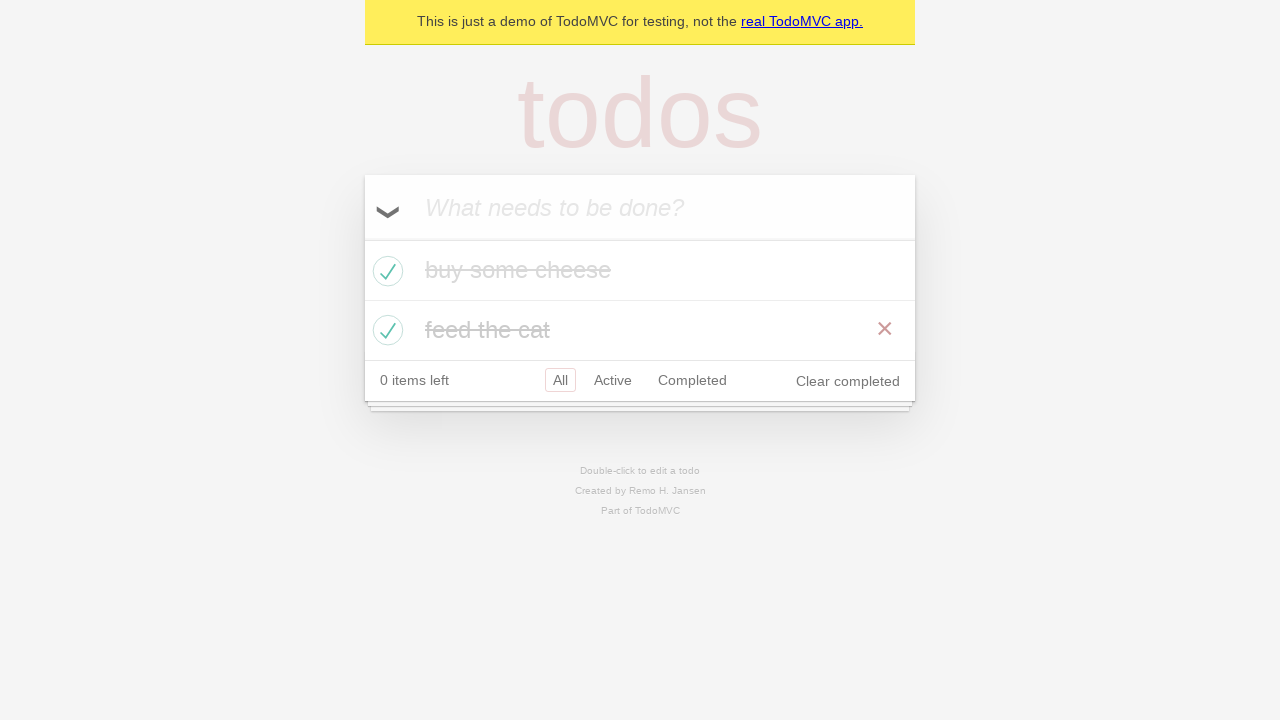

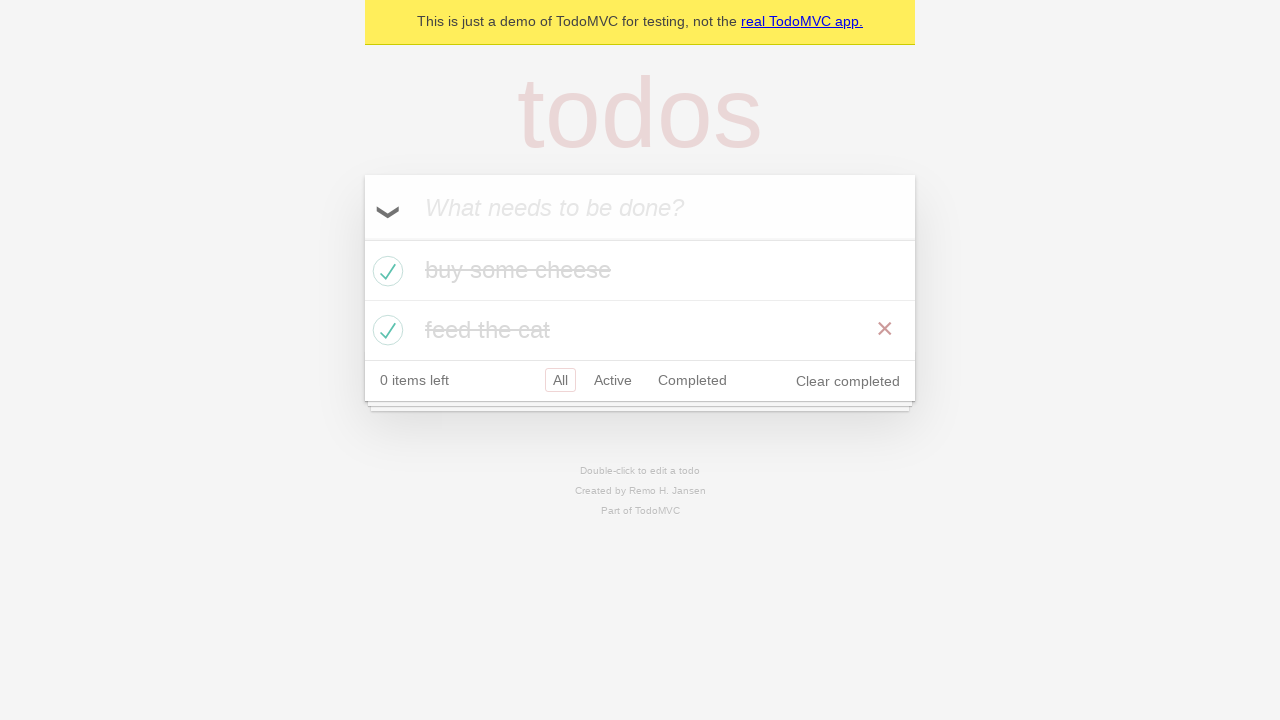